Tests dropdown selection functionality by selecting an option and verifying the selected value is correct

Starting URL: https://the-internet.herokuapp.com/dropdown

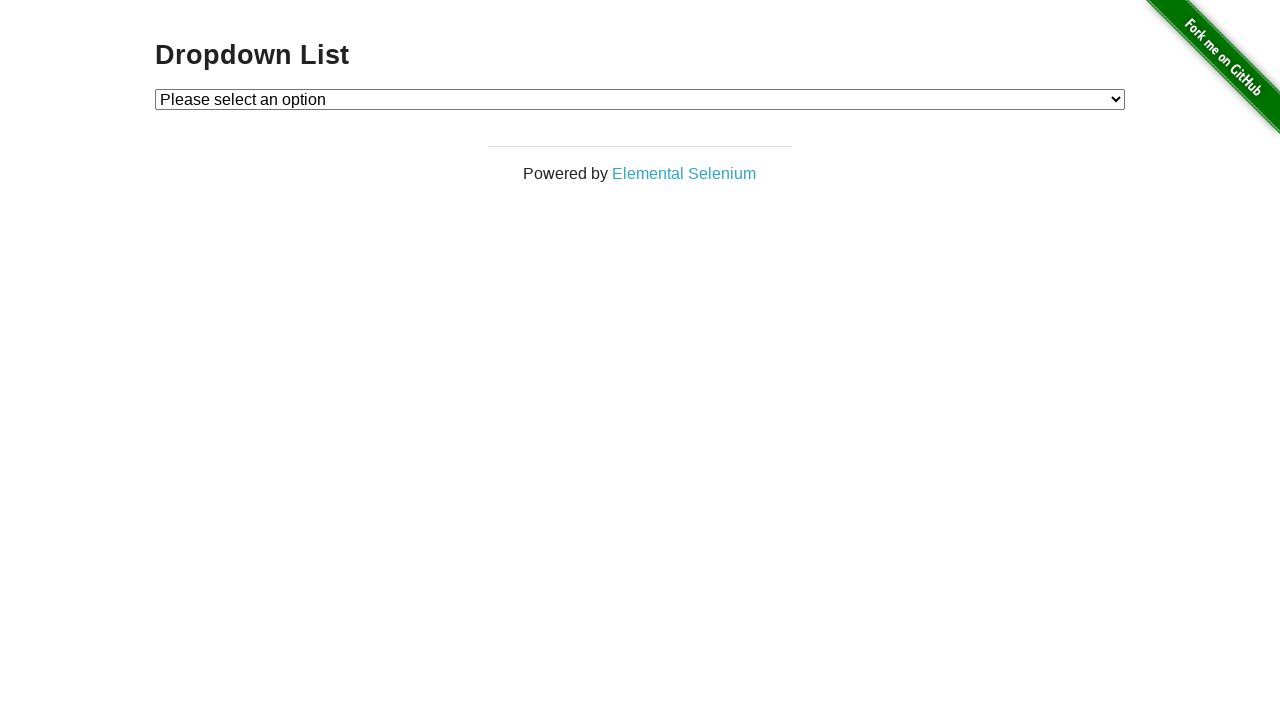

Selected option 1 from the dropdown menu on #dropdown
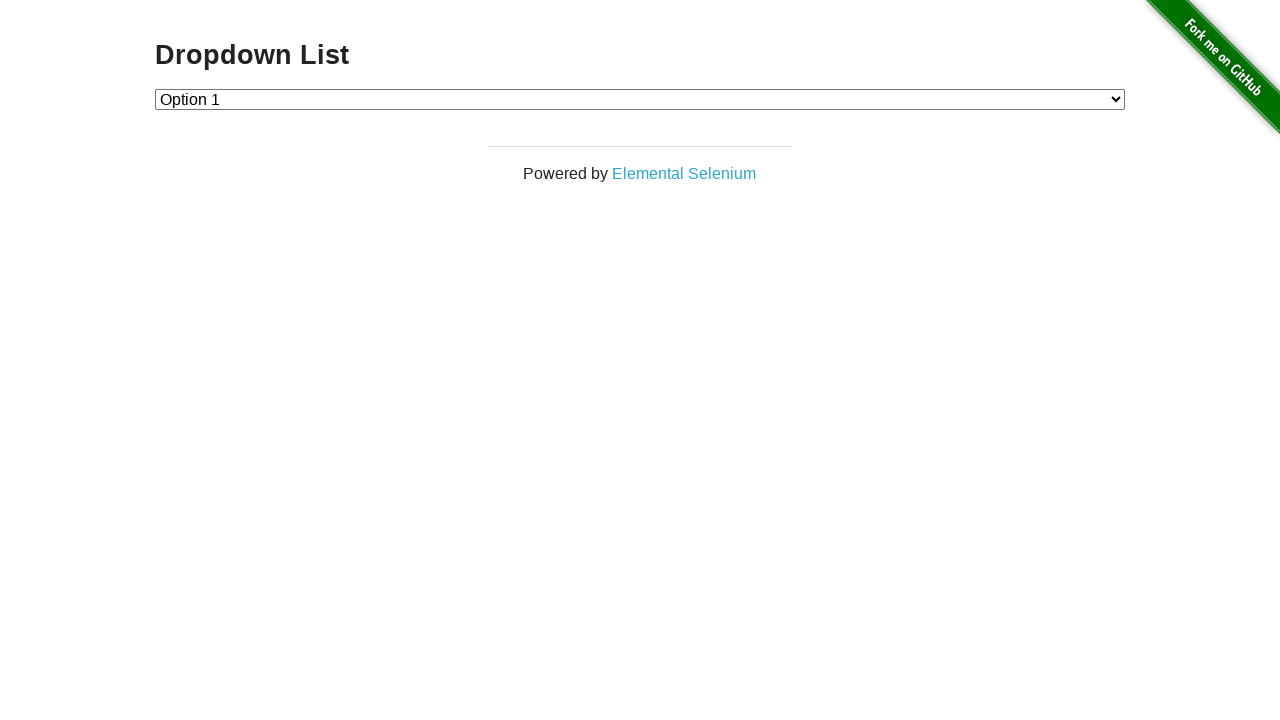

Verified that option 1 is selected in the dropdown
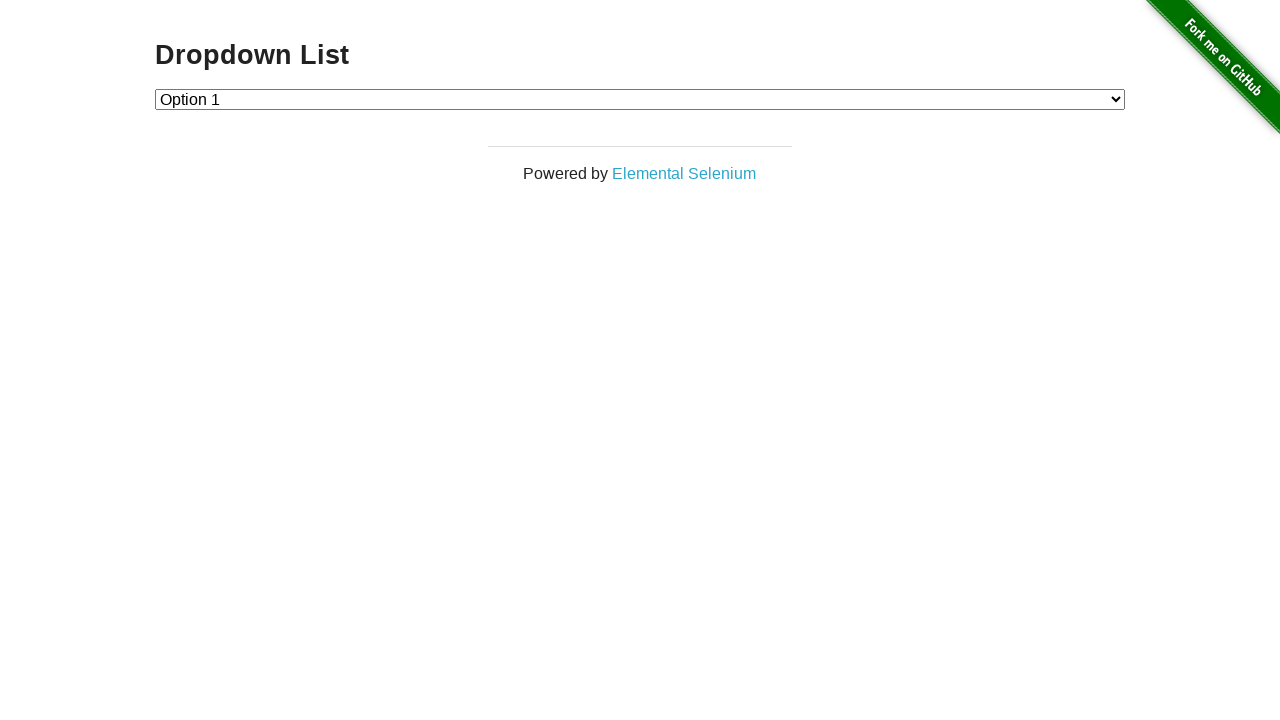

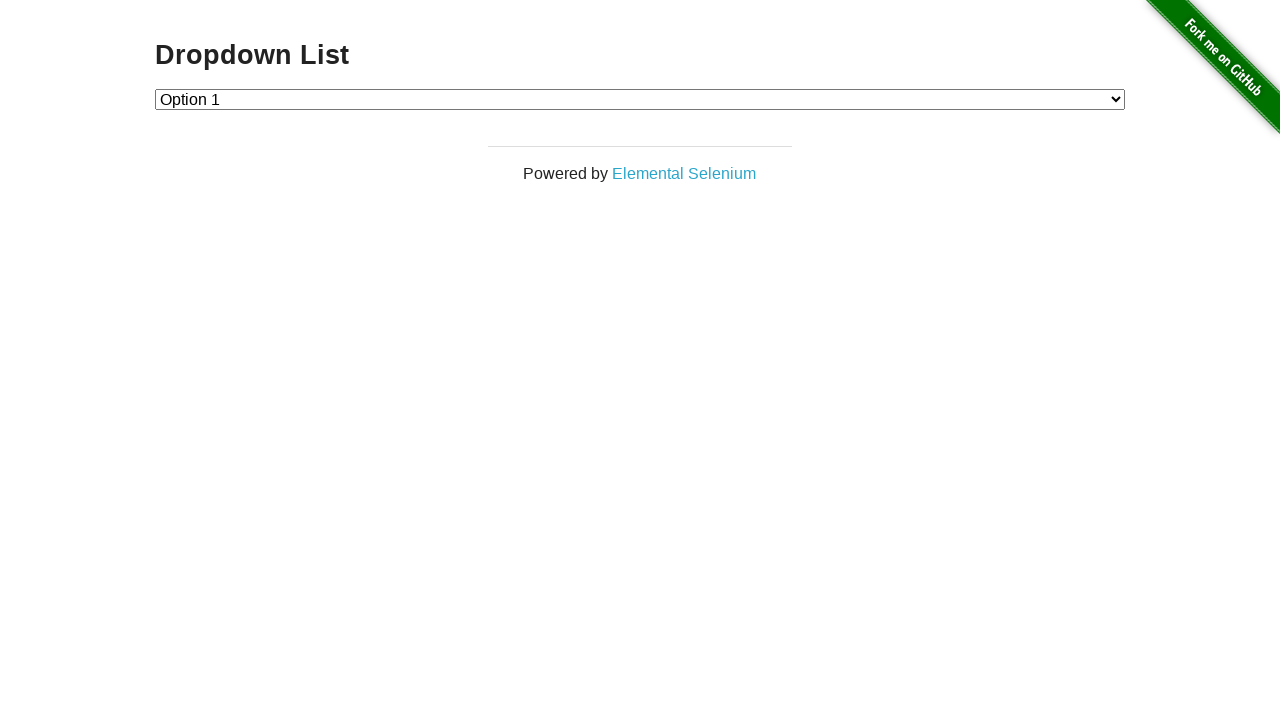